Tests handling of delayed elements on a demo page by clicking buttons and waiting for text to appear

Starting URL: https://qavbox.github.io/demo/delay/

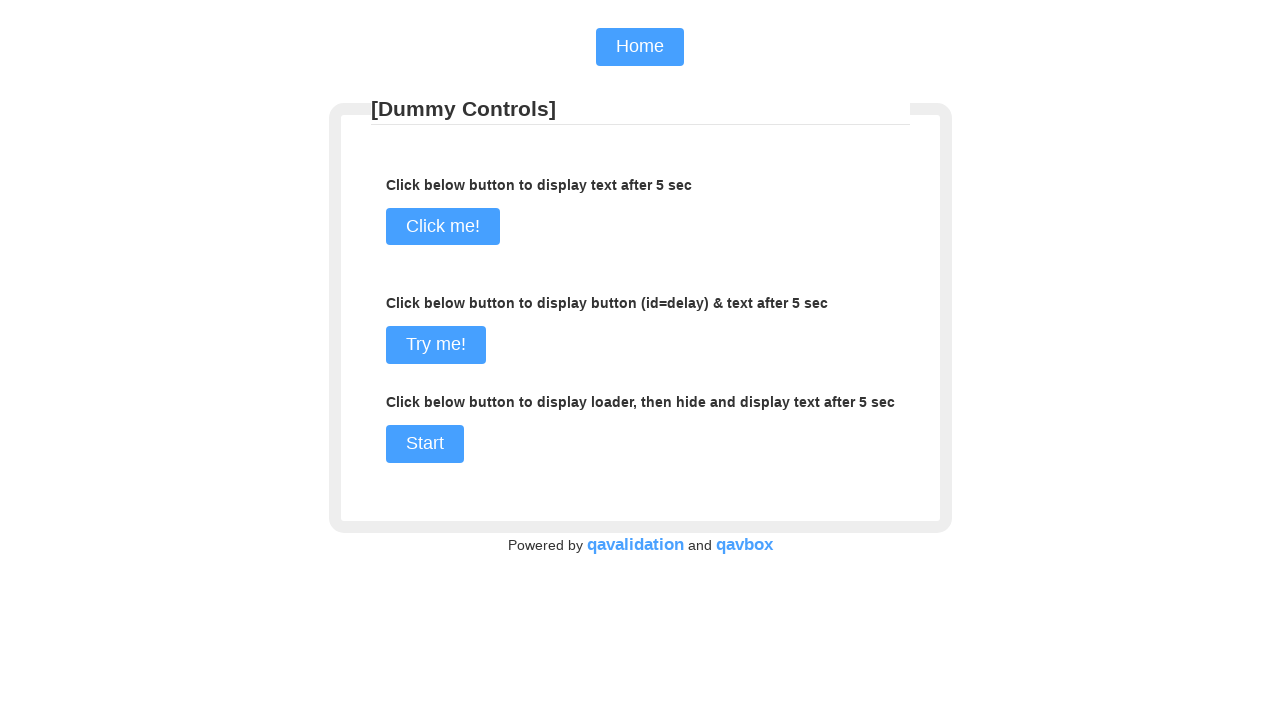

Clicked first button to trigger delayed text at (442, 227) on input[name='commit']
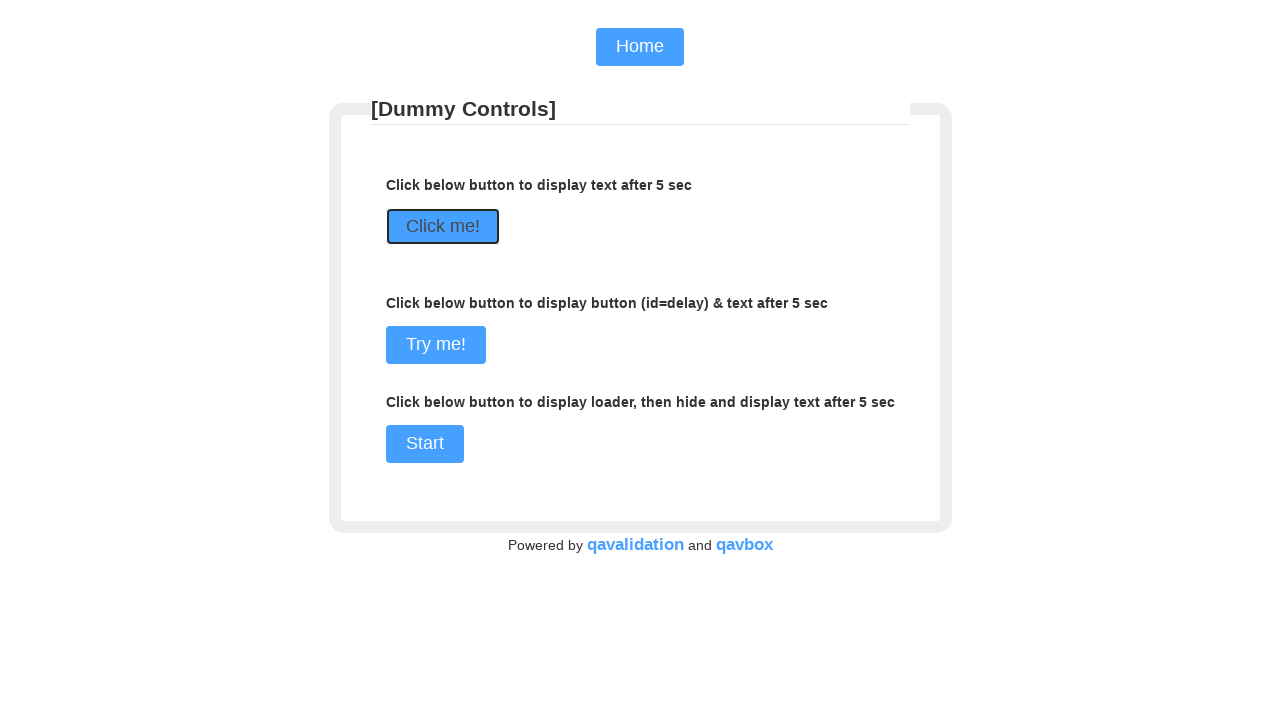

Waited for delayed text 'I am here!' to appear
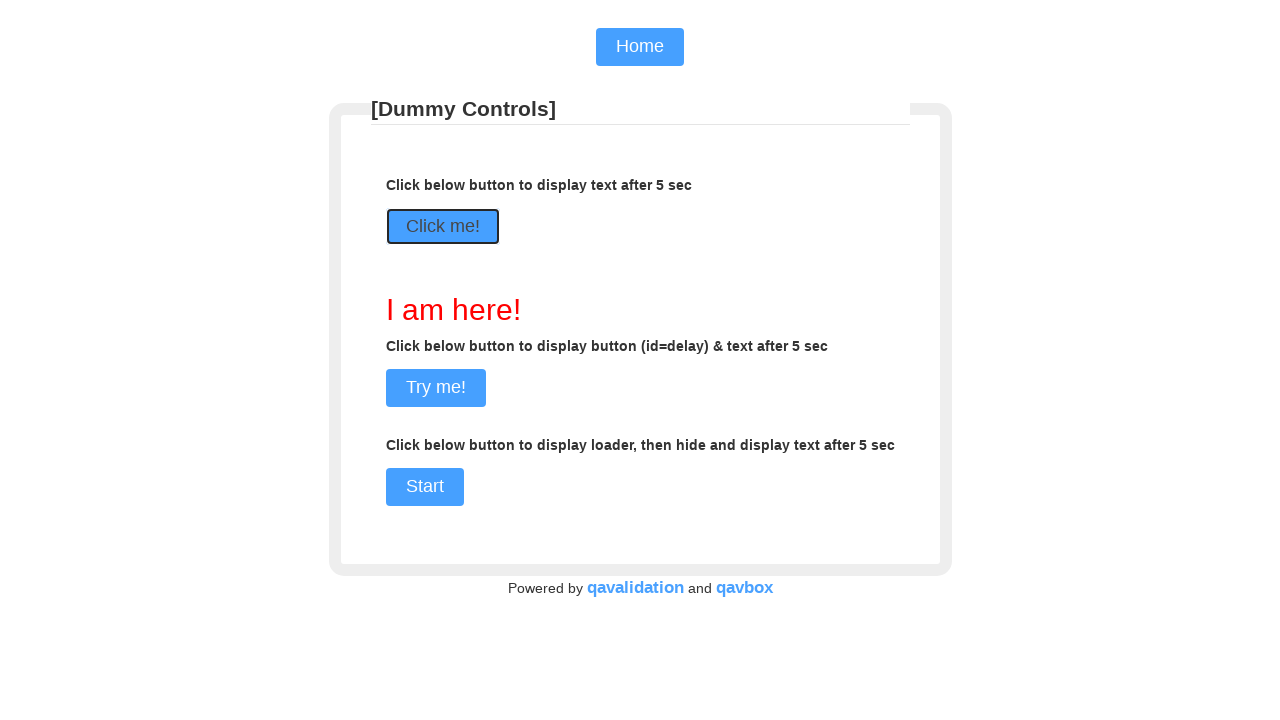

Clicked second button to trigger another delayed element at (436, 388) on input[name='commit1']
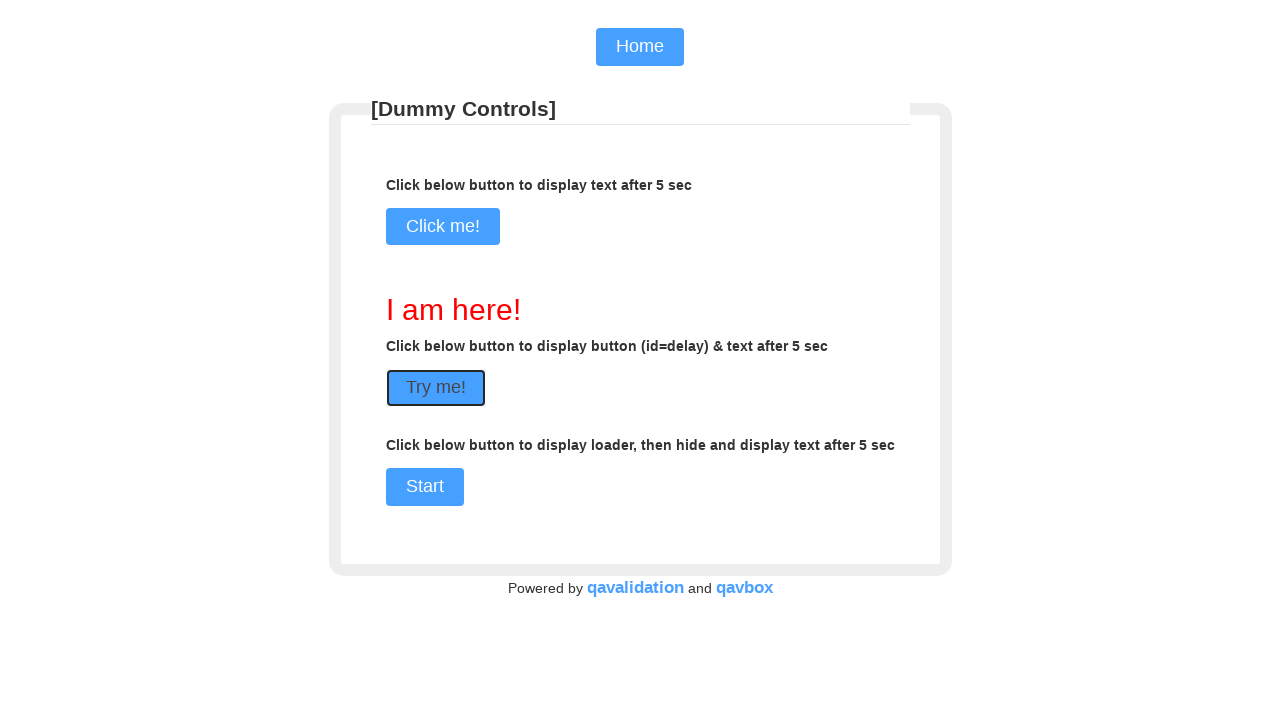

Waited for second delayed element to become visible
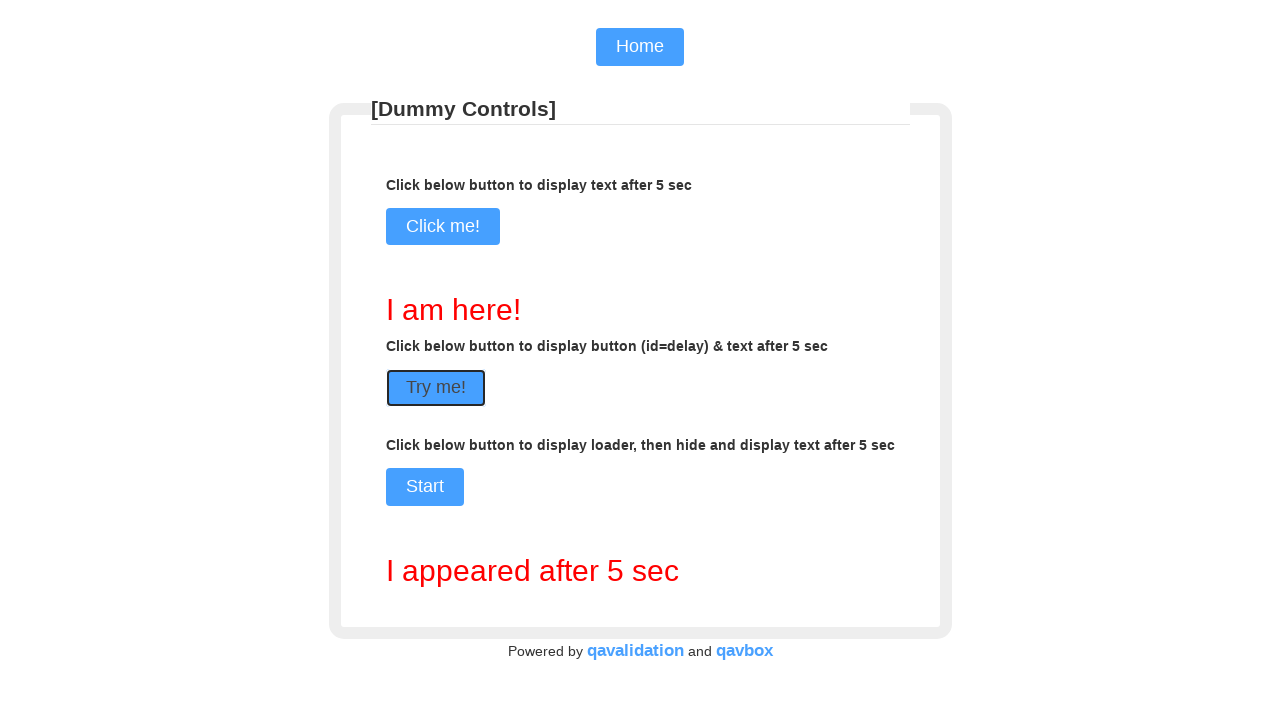

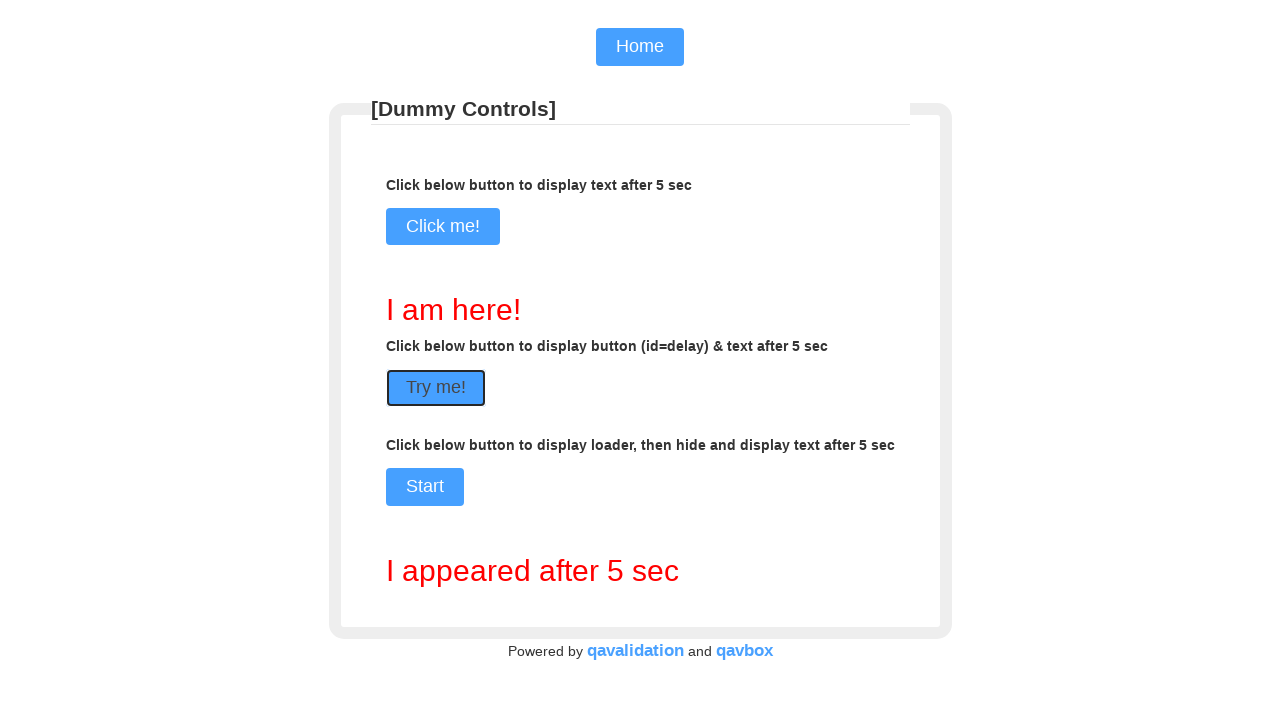